Navigates to the Visit Korea tourism website main page and waits for it to load

Starting URL: https://korean.visitkorea.or.kr/main/main.do#home

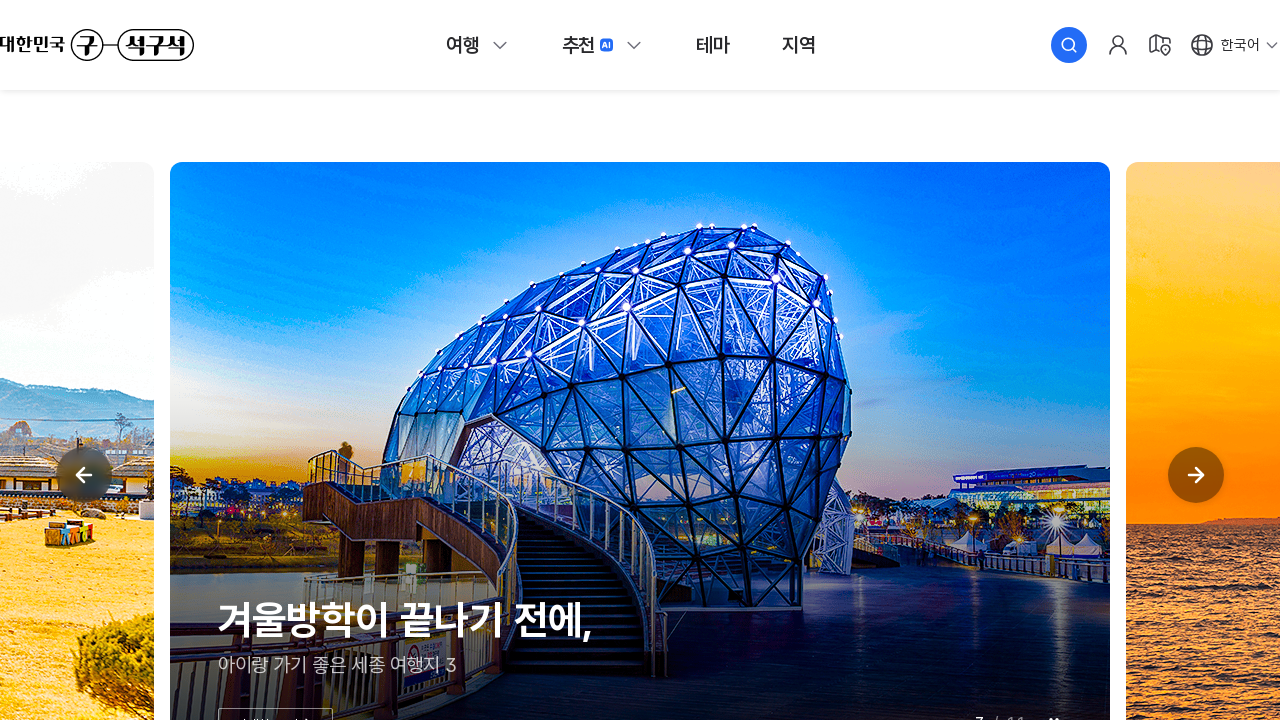

Waited for Visit Korea main page to load (networkidle state)
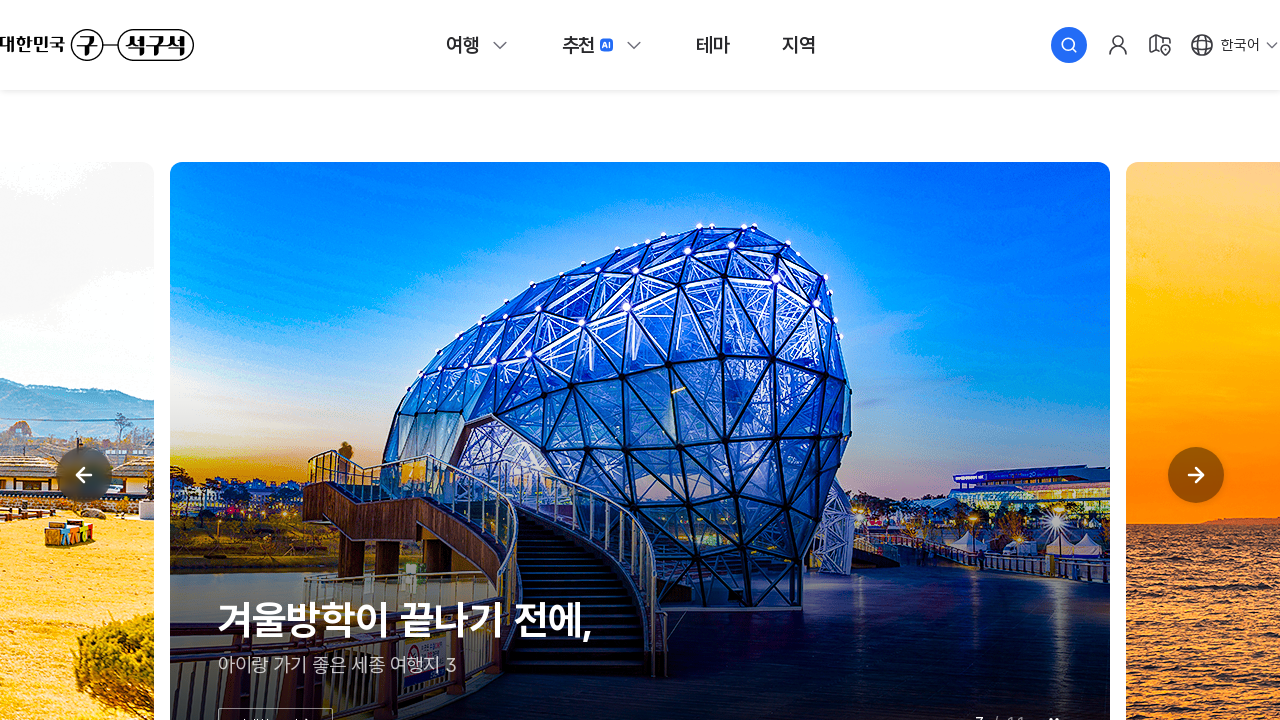

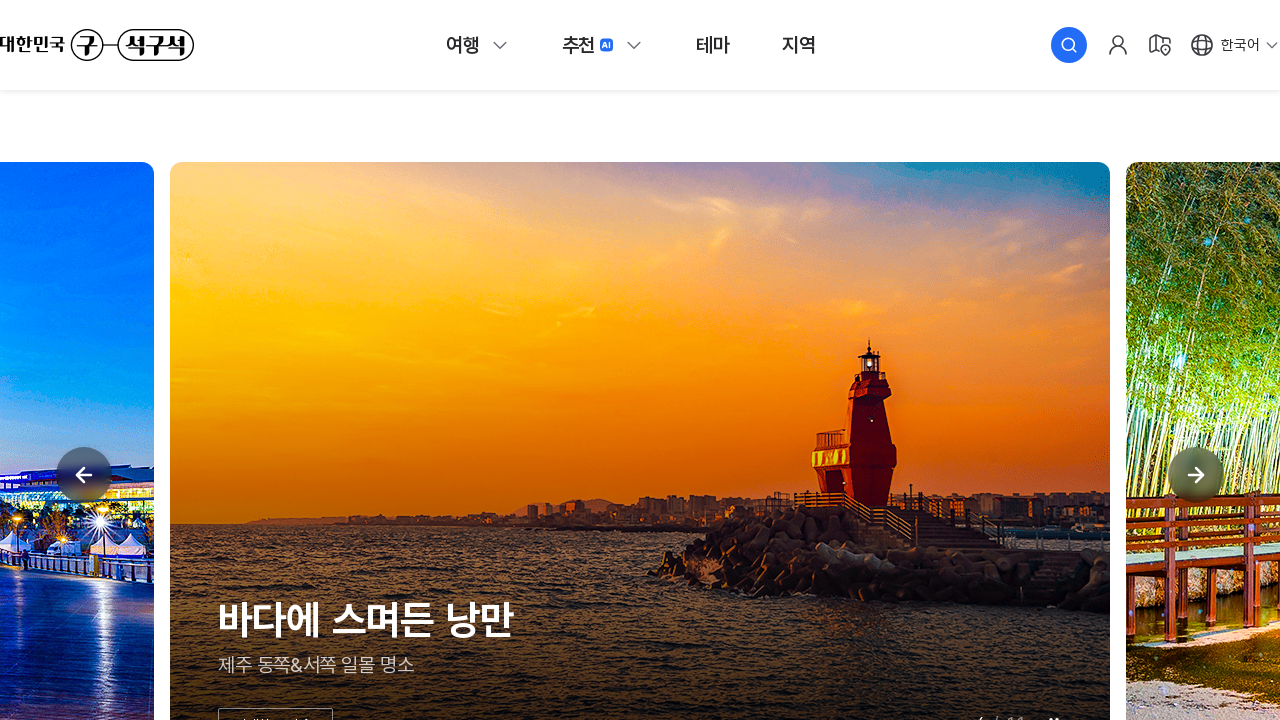